Navigates to the University of Iowa course catalog, searches for a specific major (Computer Science), clicks on it, and navigates to view the program requirements.

Starting URL: https://catalog.registrar.uiowa.edu/your-program/

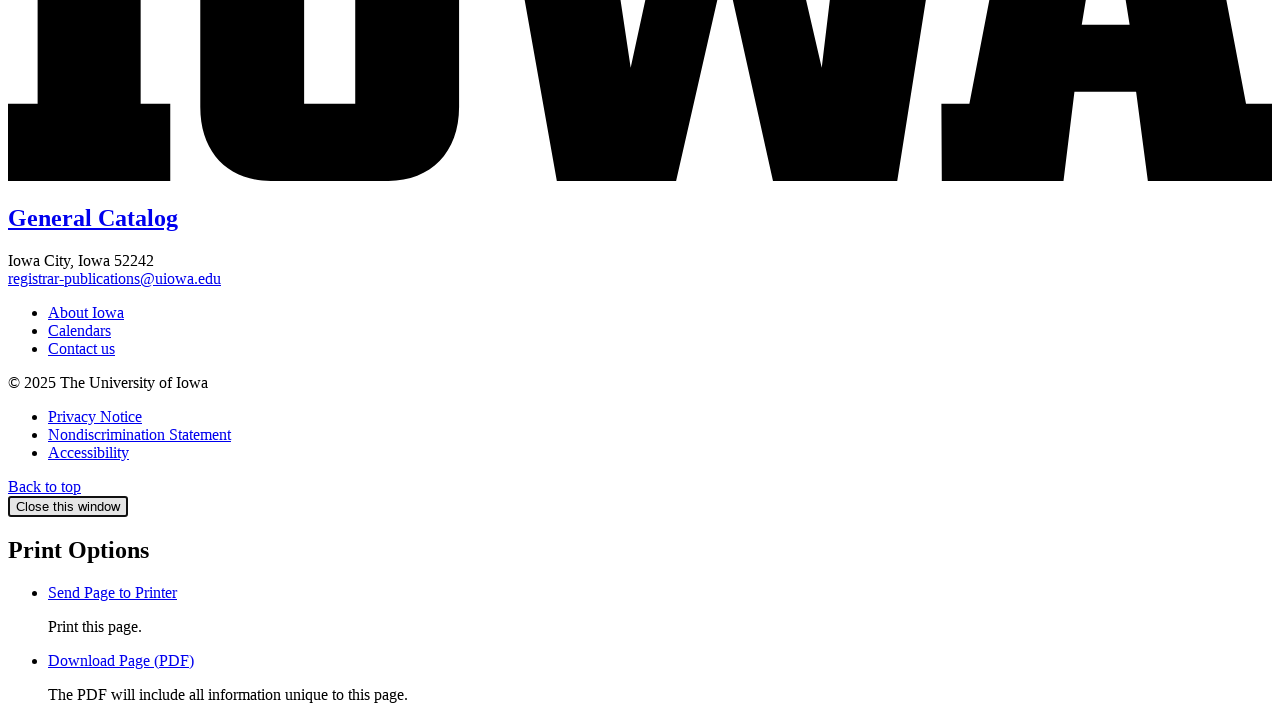

Waited for program link containing 'Computer Science' to load
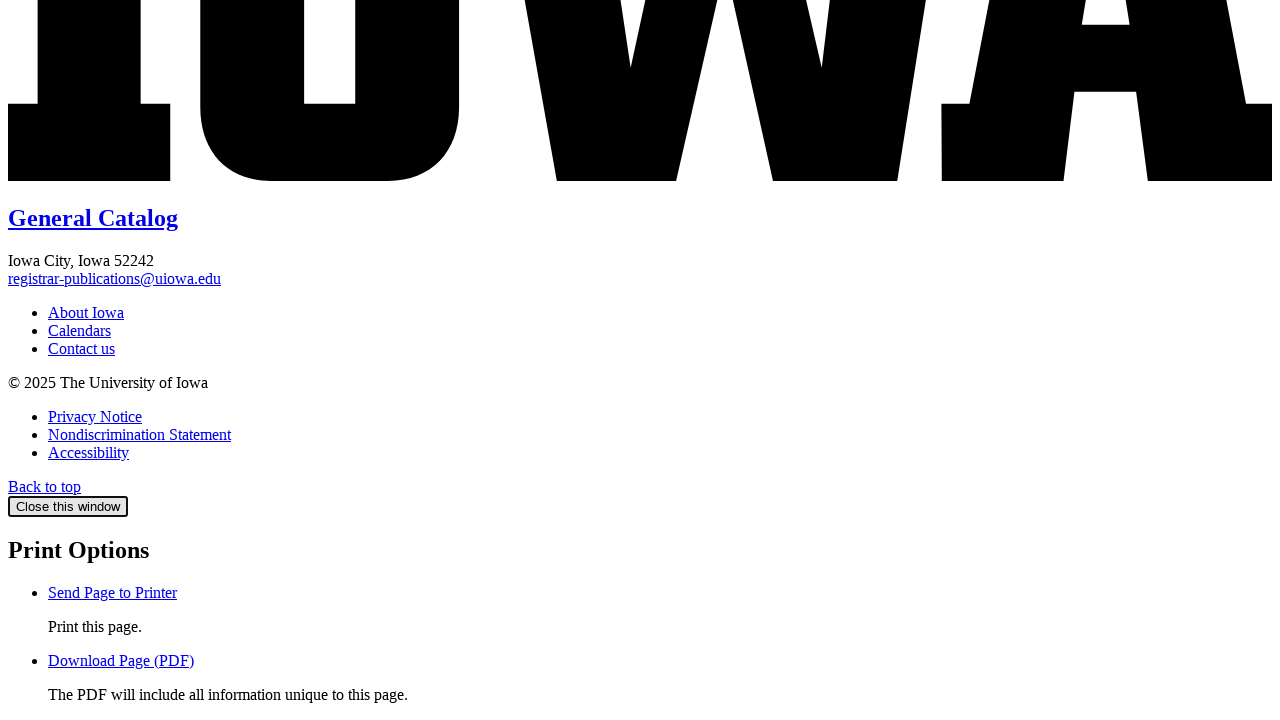

Clicked on 'Computer Science' program link at (122, 361) on //*[contains(text(), 'Computer Science,')]
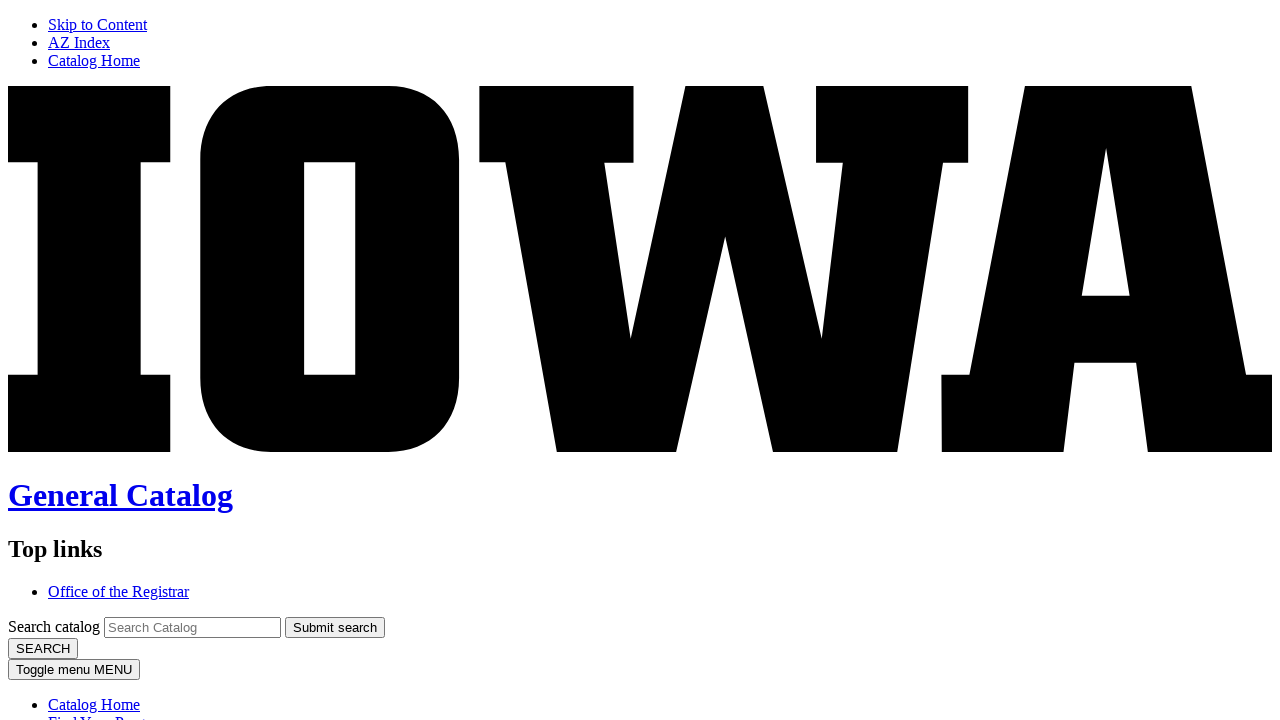

Waited for Requirements link to load
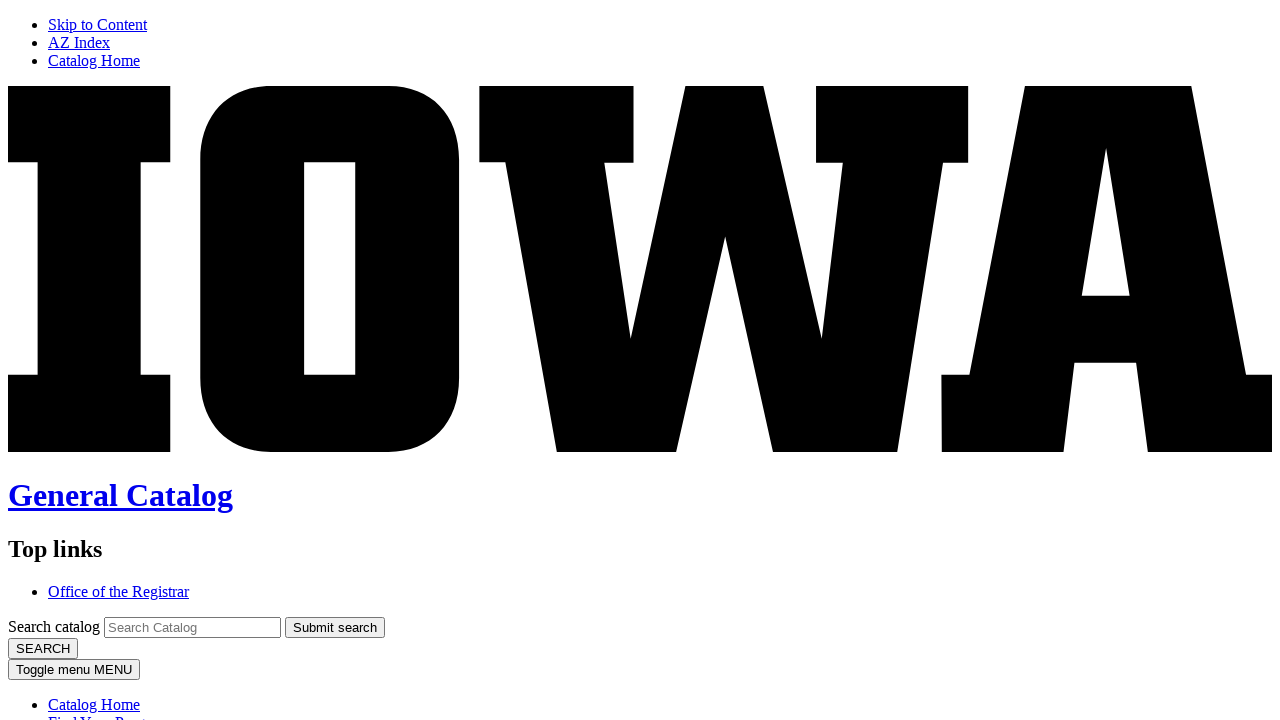

Clicked on Requirements link at (92, 361) on xpath=//a[text()='Requirements']
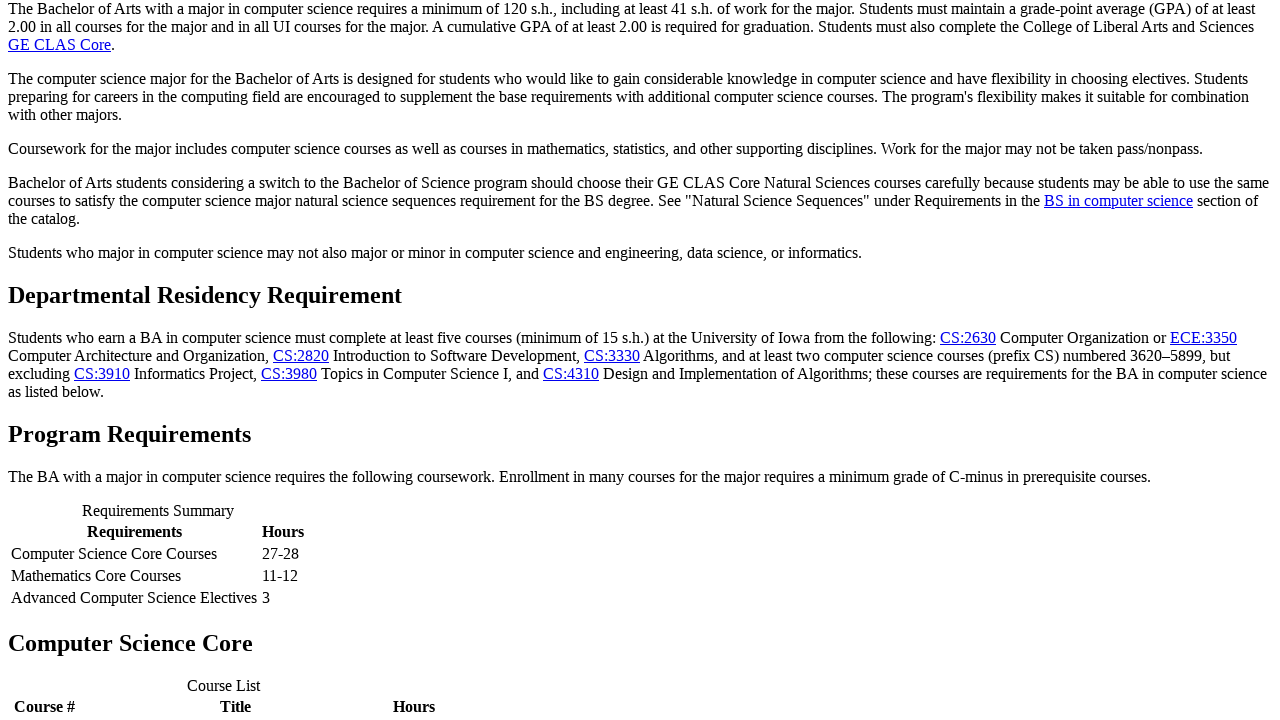

Clicked on requirements text tab at (660, 360) on #requirementstexttab
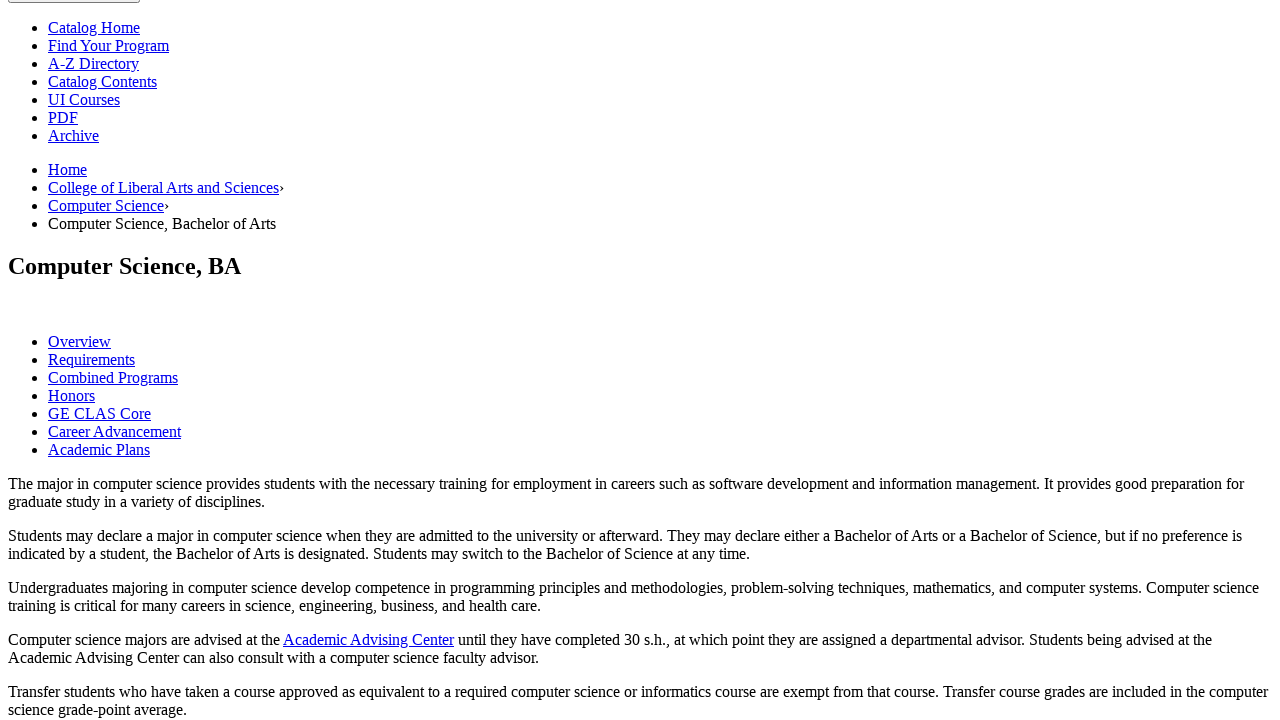

Course list loaded and became visible
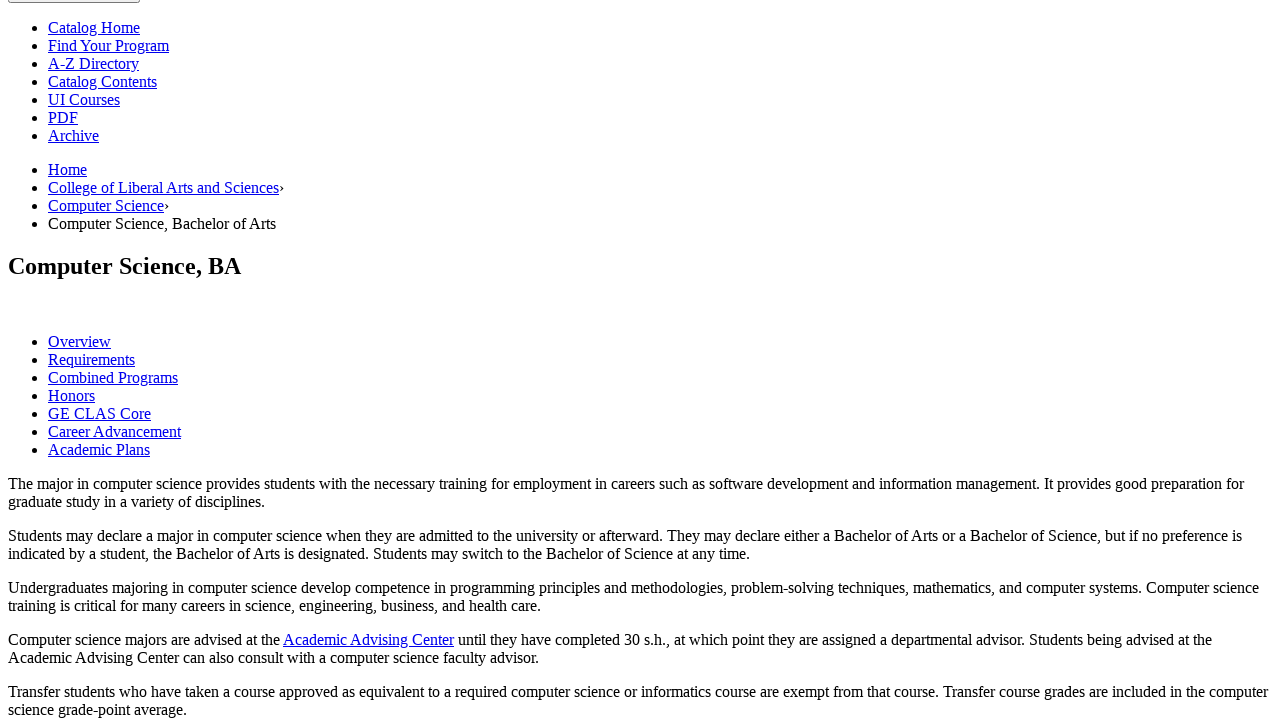

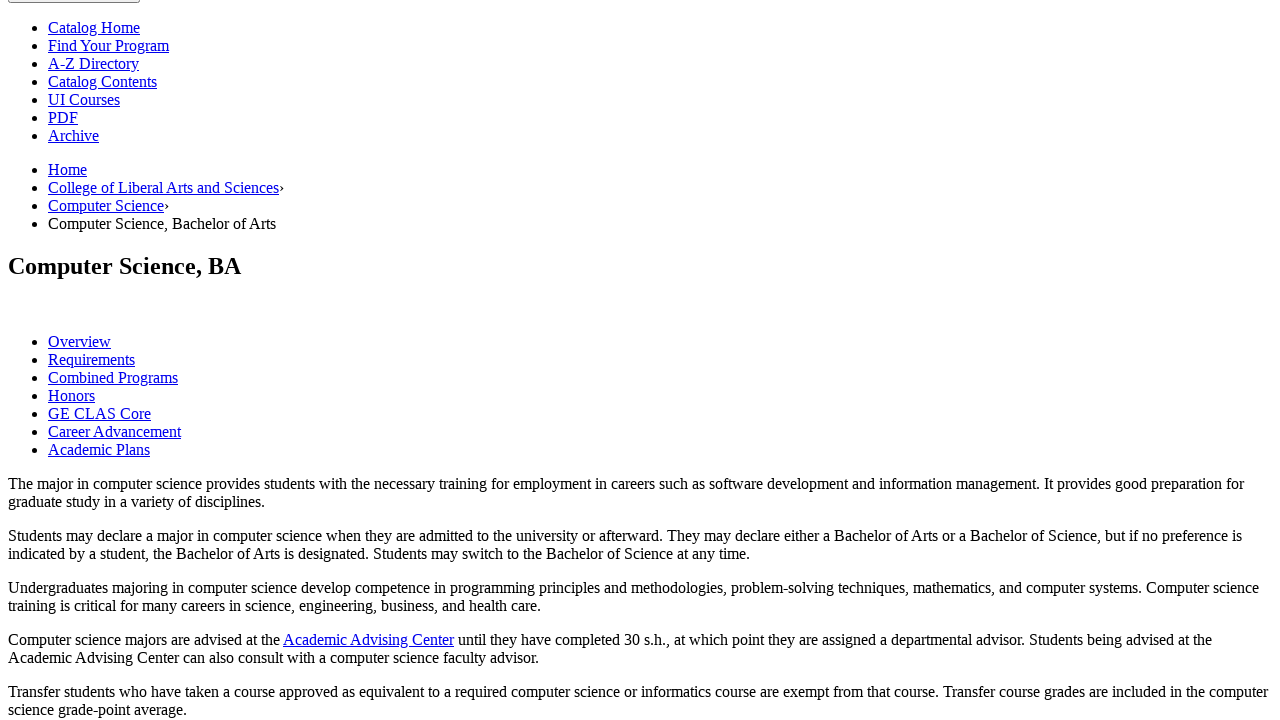